Navigates to the National Geographic website and scrolls to the bottom of the page using JavaScript execution

Starting URL: https://www.nationalgeographic.com/

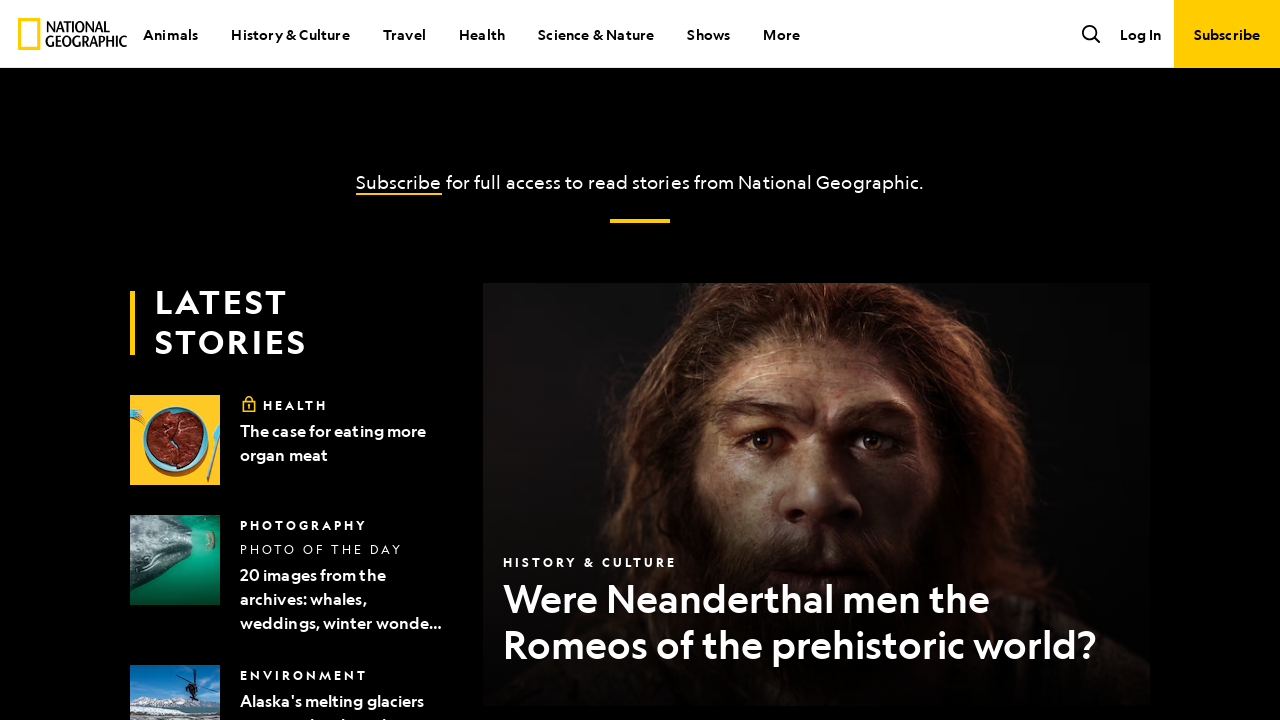

Navigated to National Geographic website
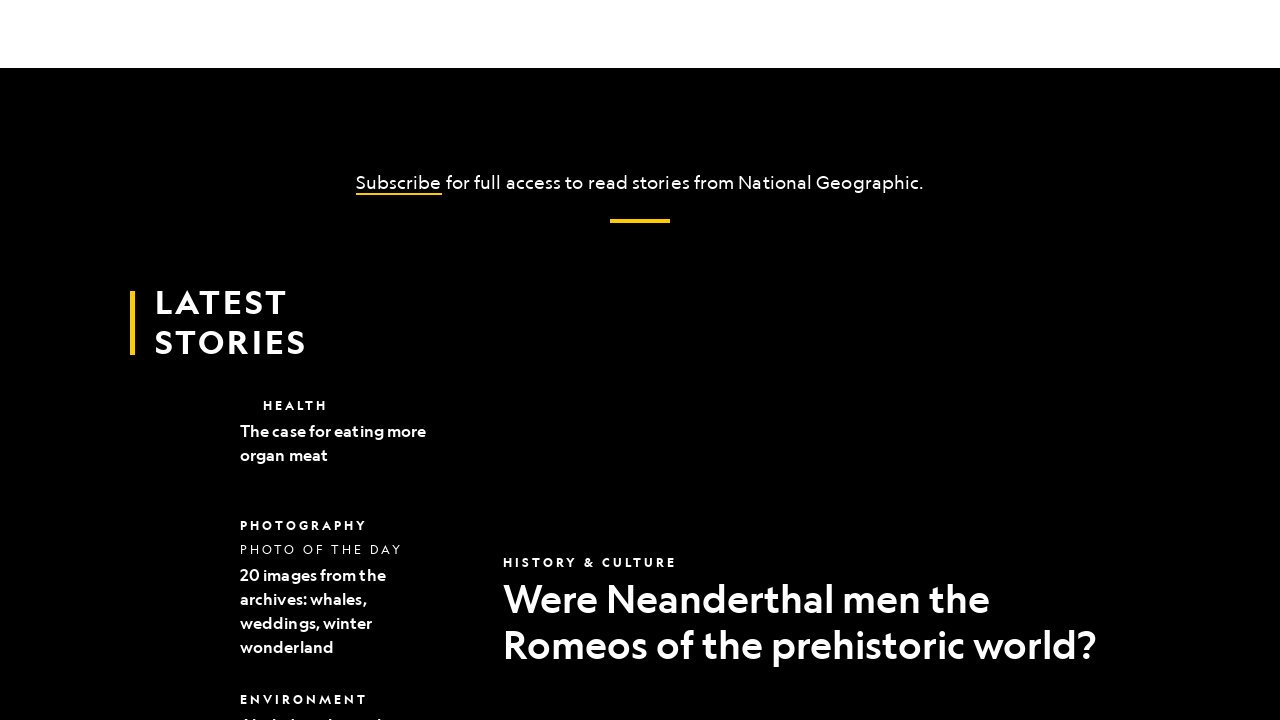

Scrolled to bottom of page using JavaScript
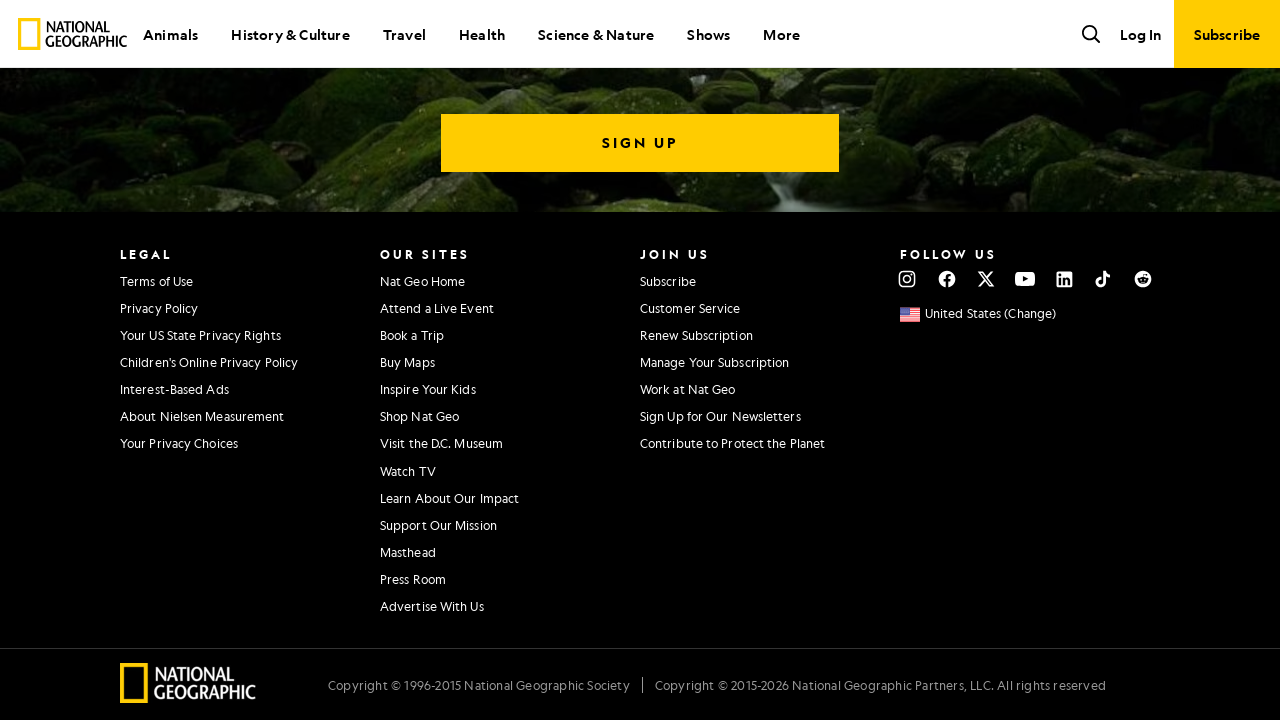

Waited 1 second for lazy-loaded content to appear
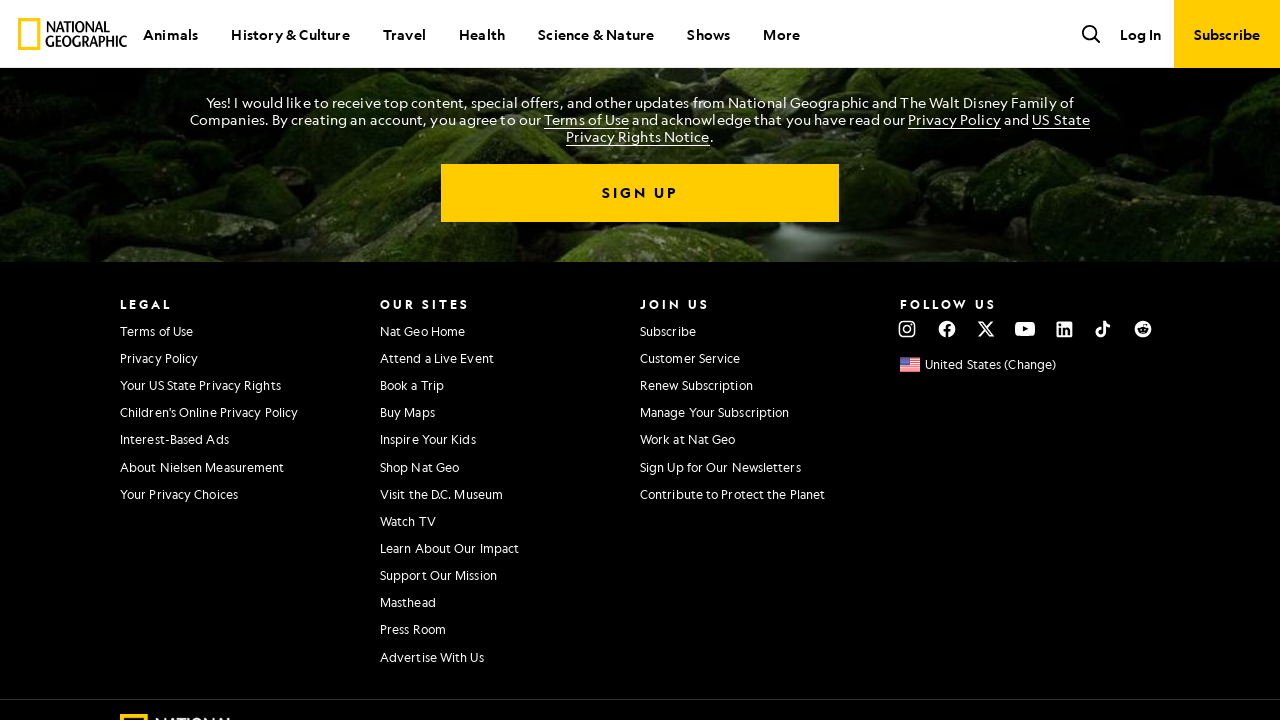

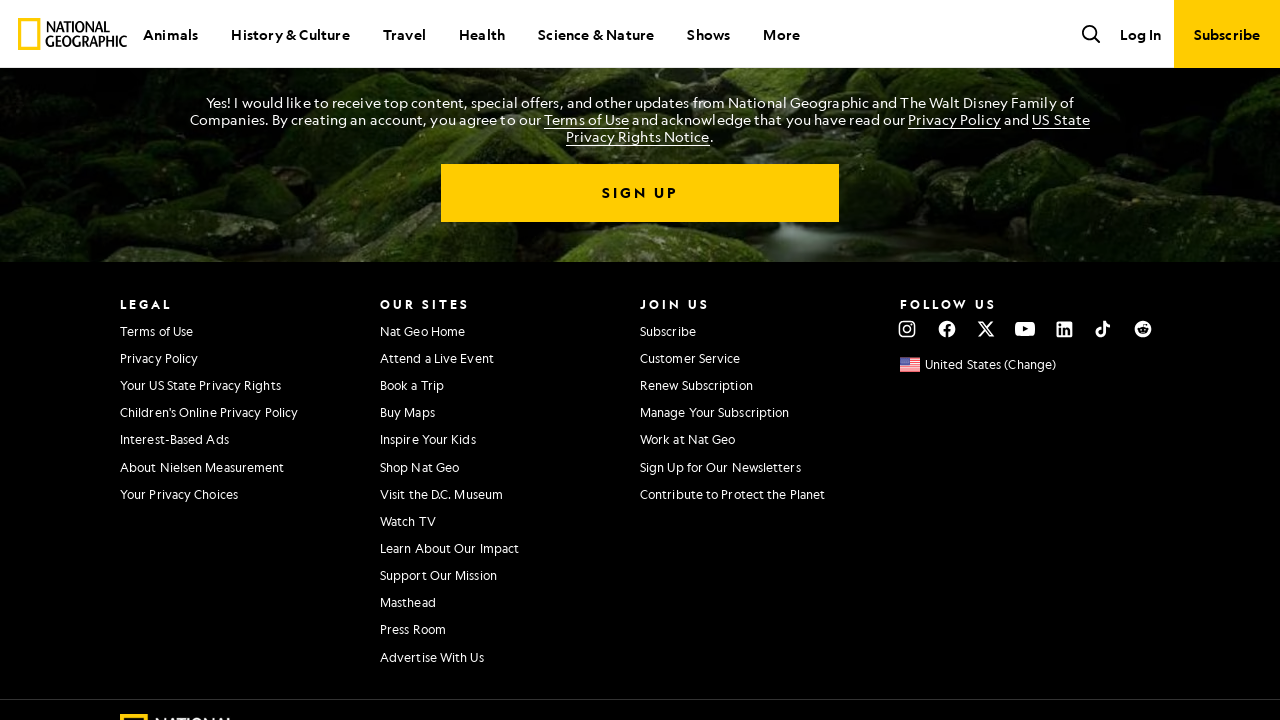